Tests interacting with a modern/sweet alert modal by clicking to open it, verifying the title, and closing it

Starting URL: https://letcode.in/alert

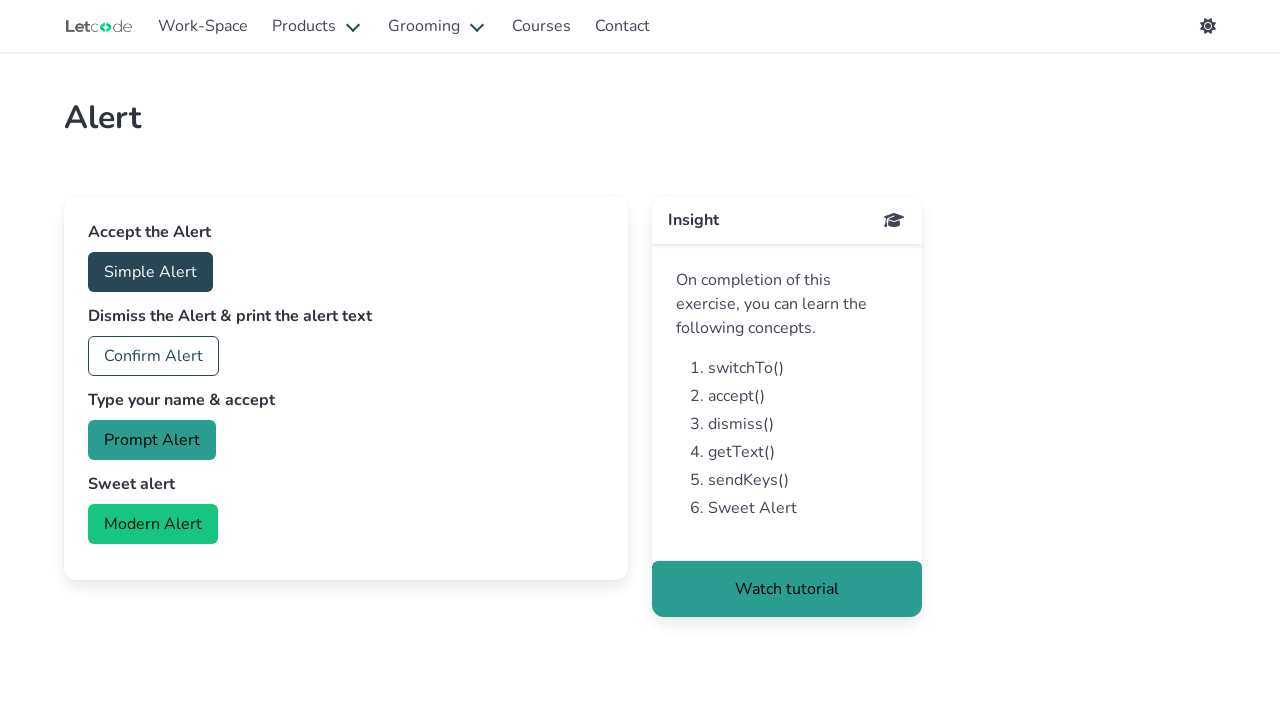

Clicked button to trigger modern alert modal at (153, 524) on #modern
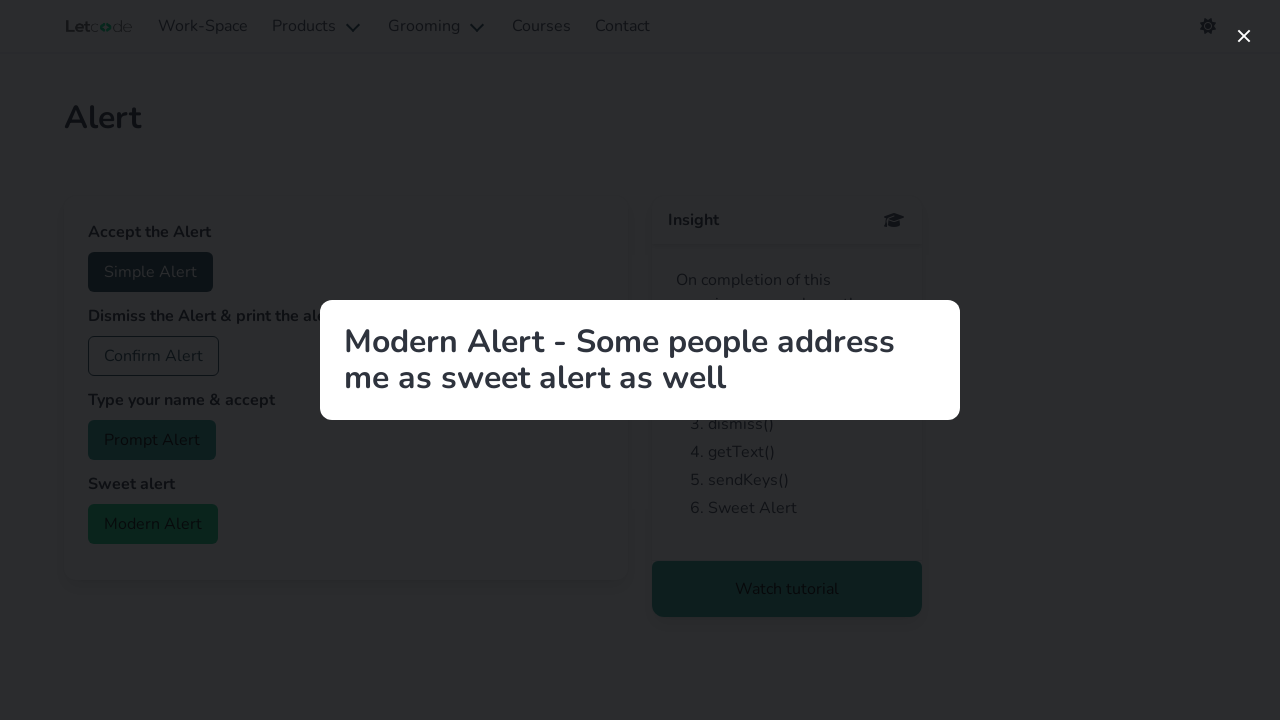

Verified modal title text matches expected value
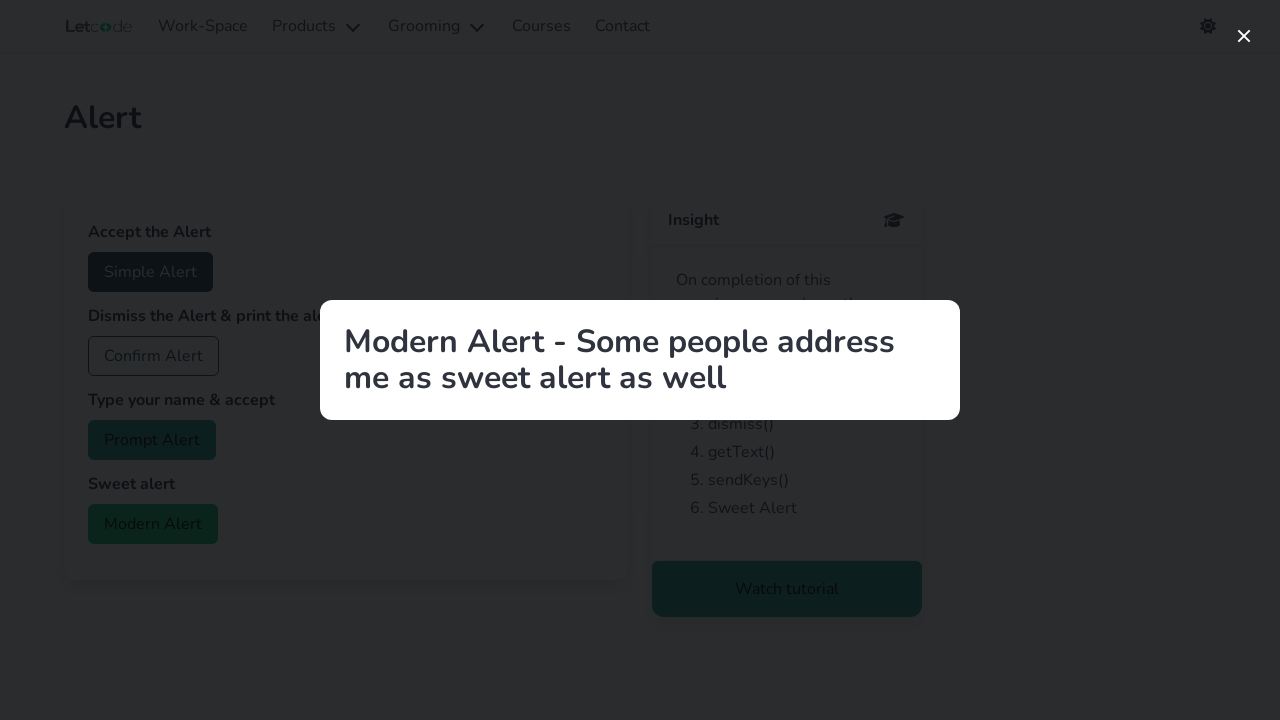

Clicked close button to dismiss the modern alert modal at (1244, 36) on [class="modal-close is-large"]
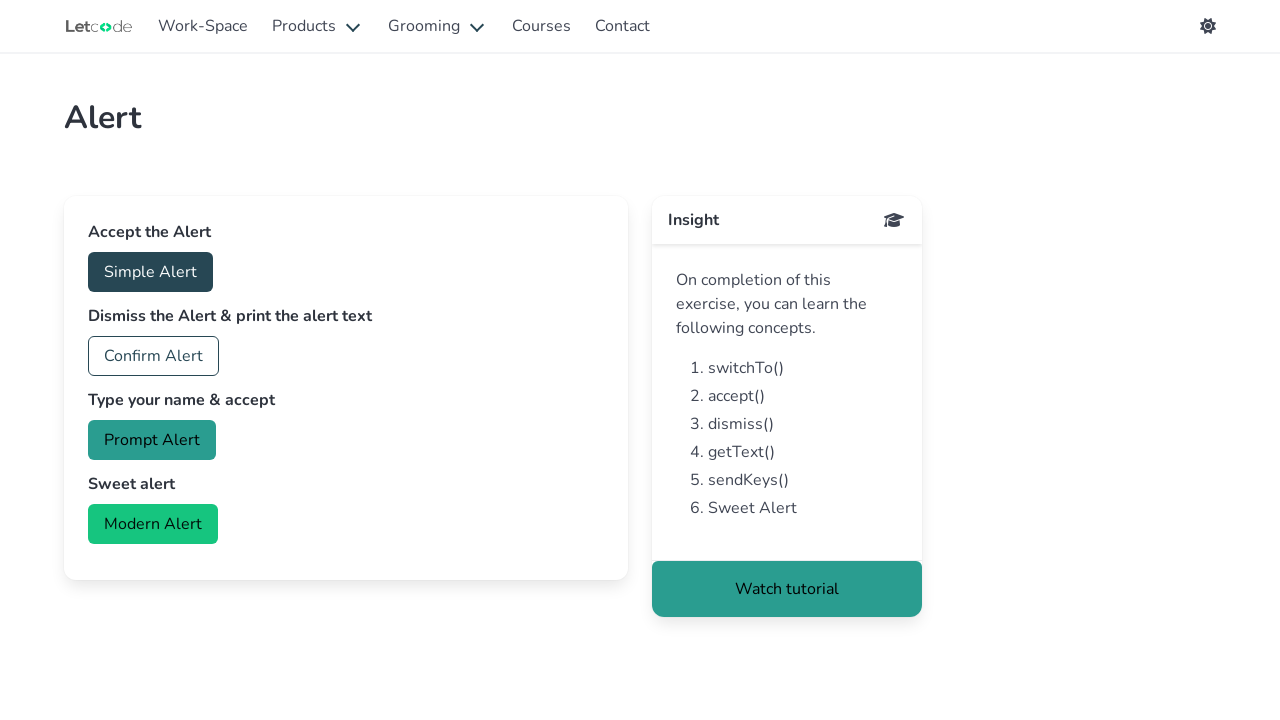

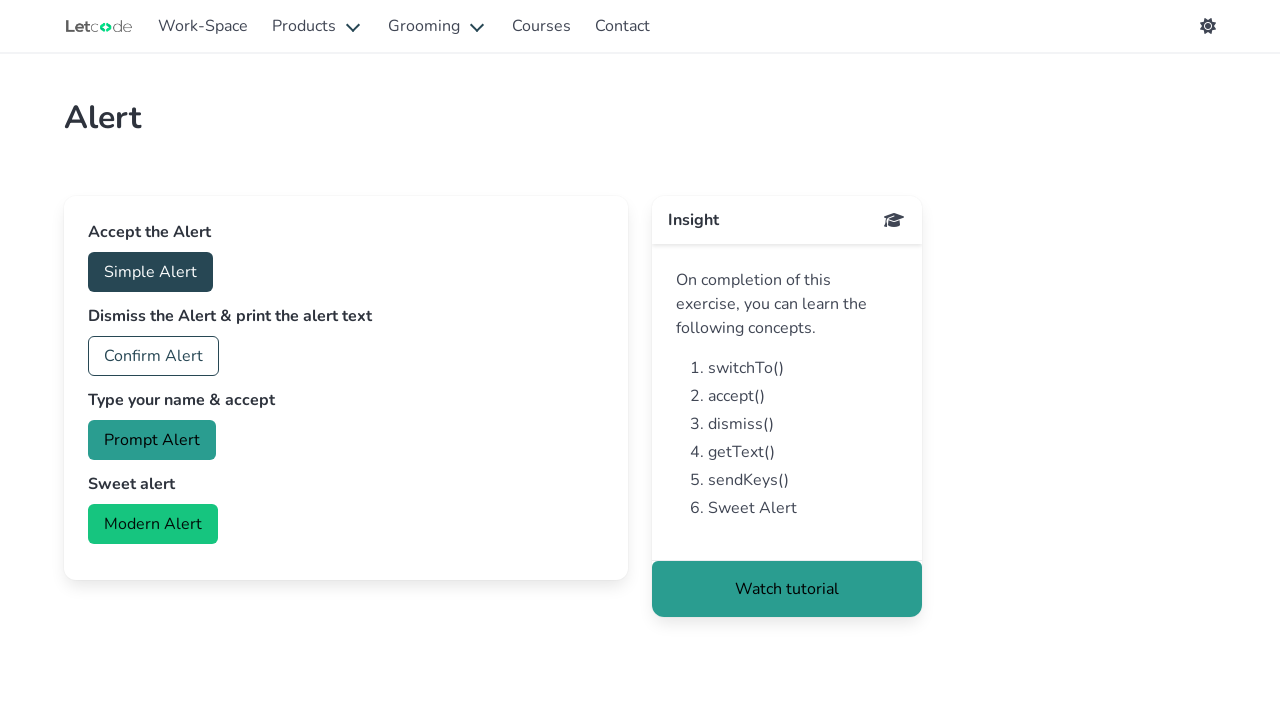